Tests that the ZIP code field rejects a 4-digit input and displays an error message indicating ZIP code should have 5 digits.

Starting URL: https://www.sharelane.com/cgi-bin/register.py

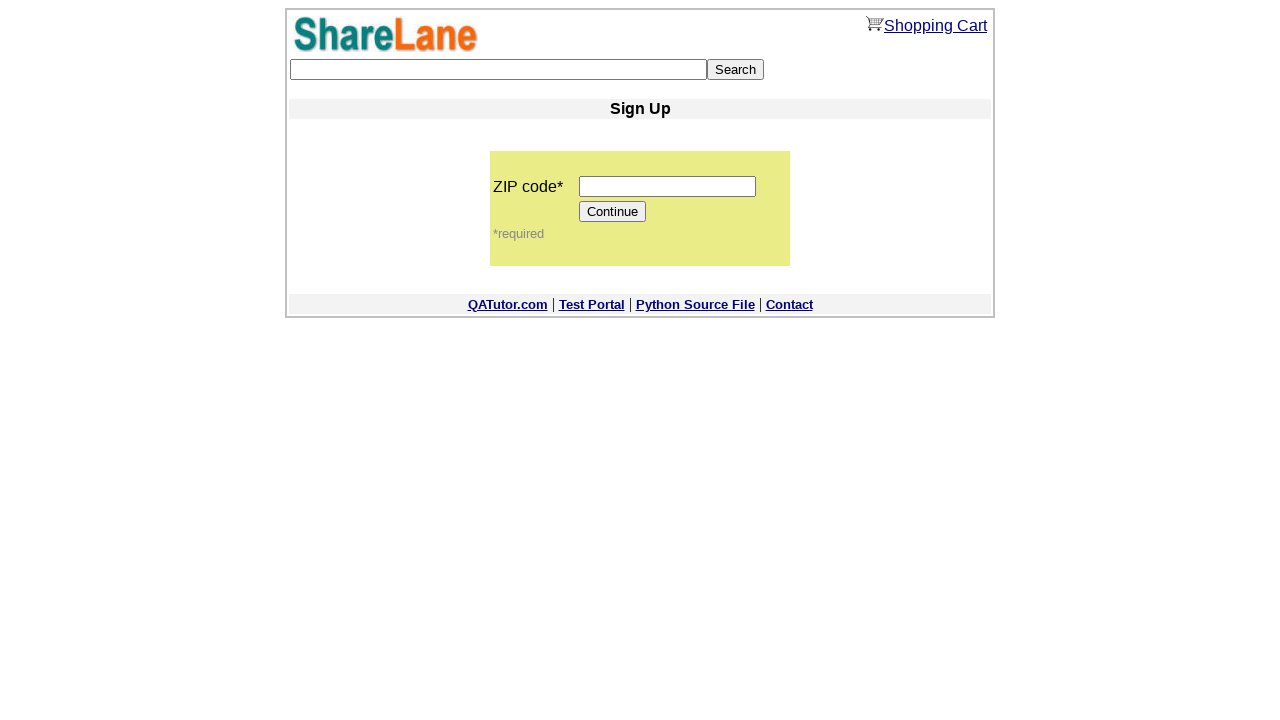

Navigated to ShareLane registration page
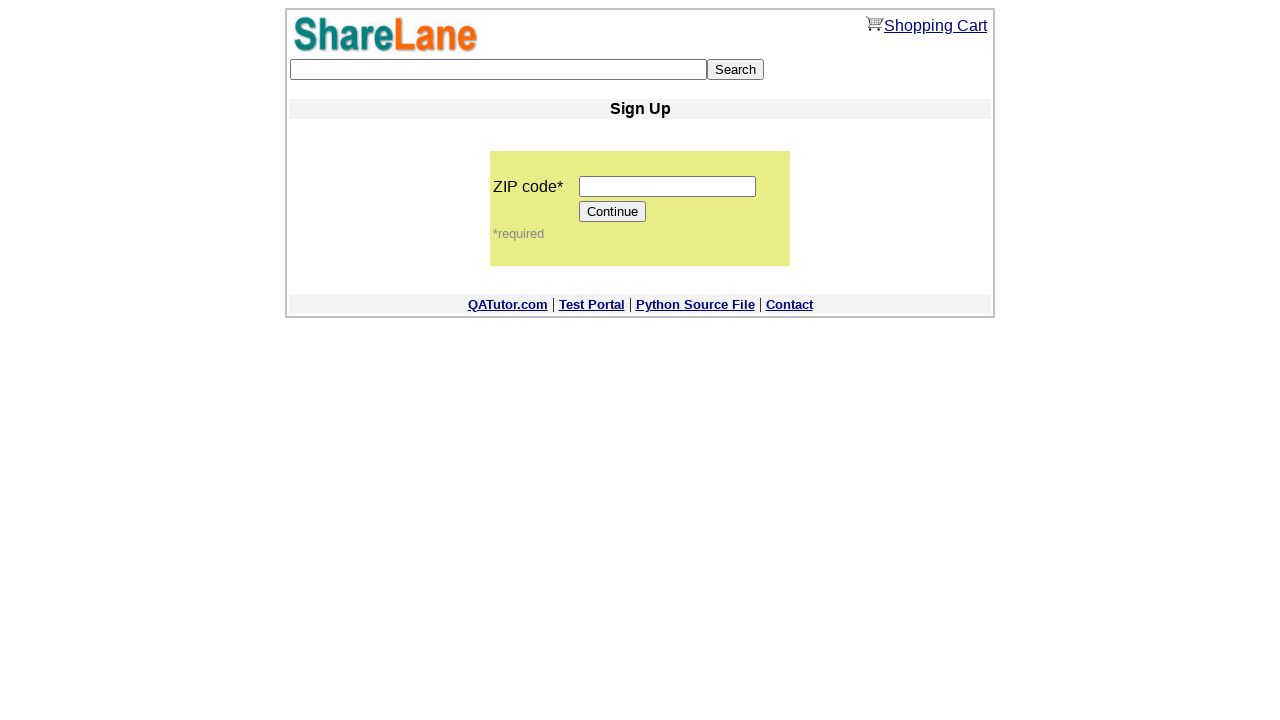

Filled ZIP code field with 4-digit input '1234' on input[name='zip_code']
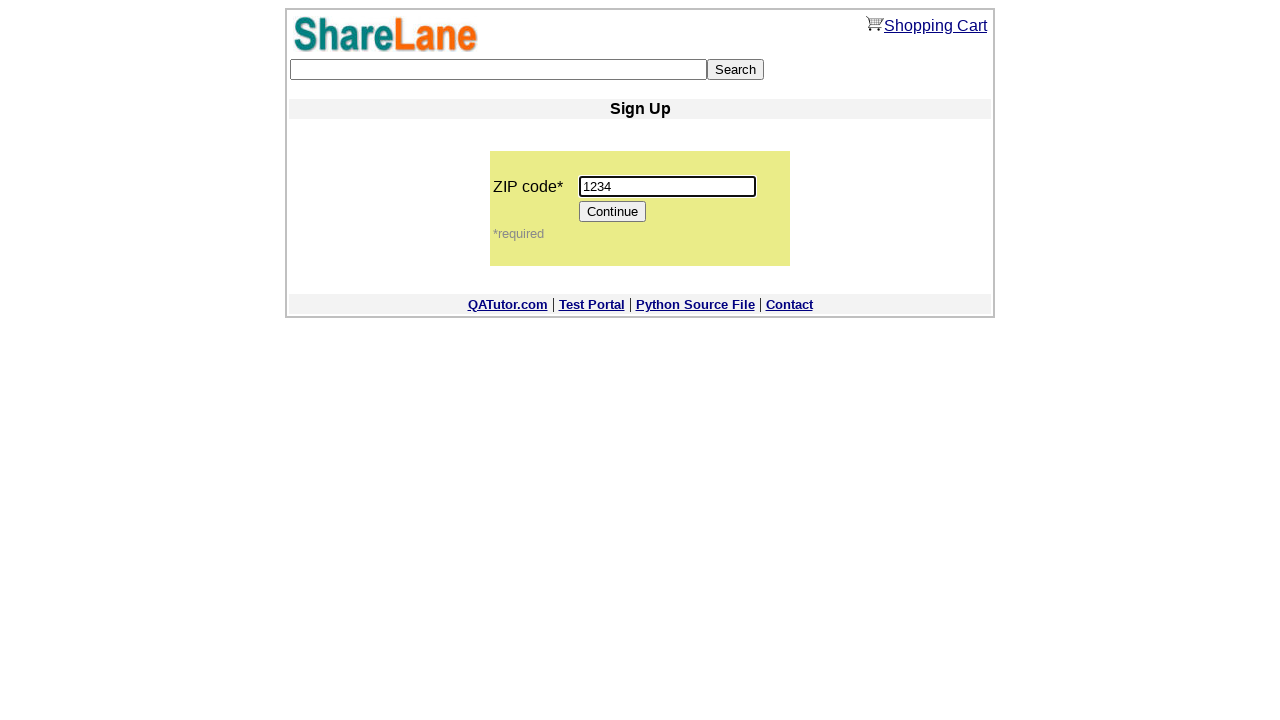

Clicked Continue button to submit form with invalid ZIP code at (613, 212) on input[value='Continue']
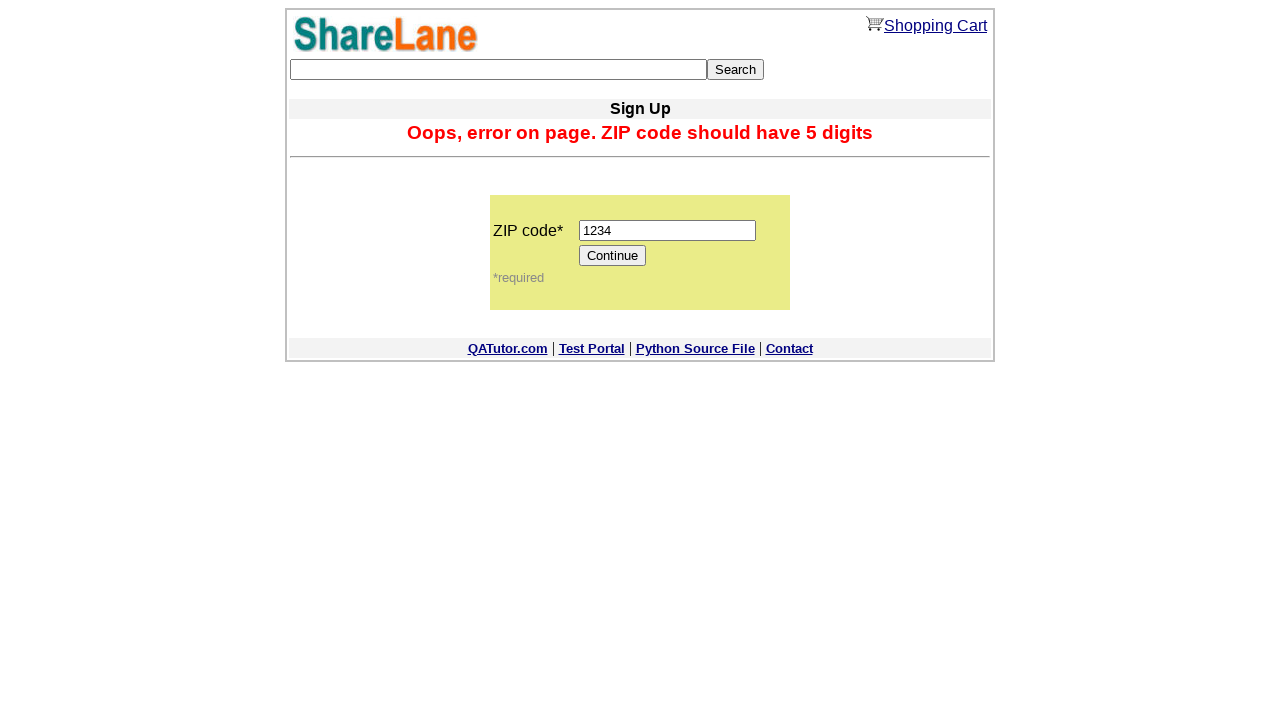

Error message appeared indicating ZIP code should have 5 digits
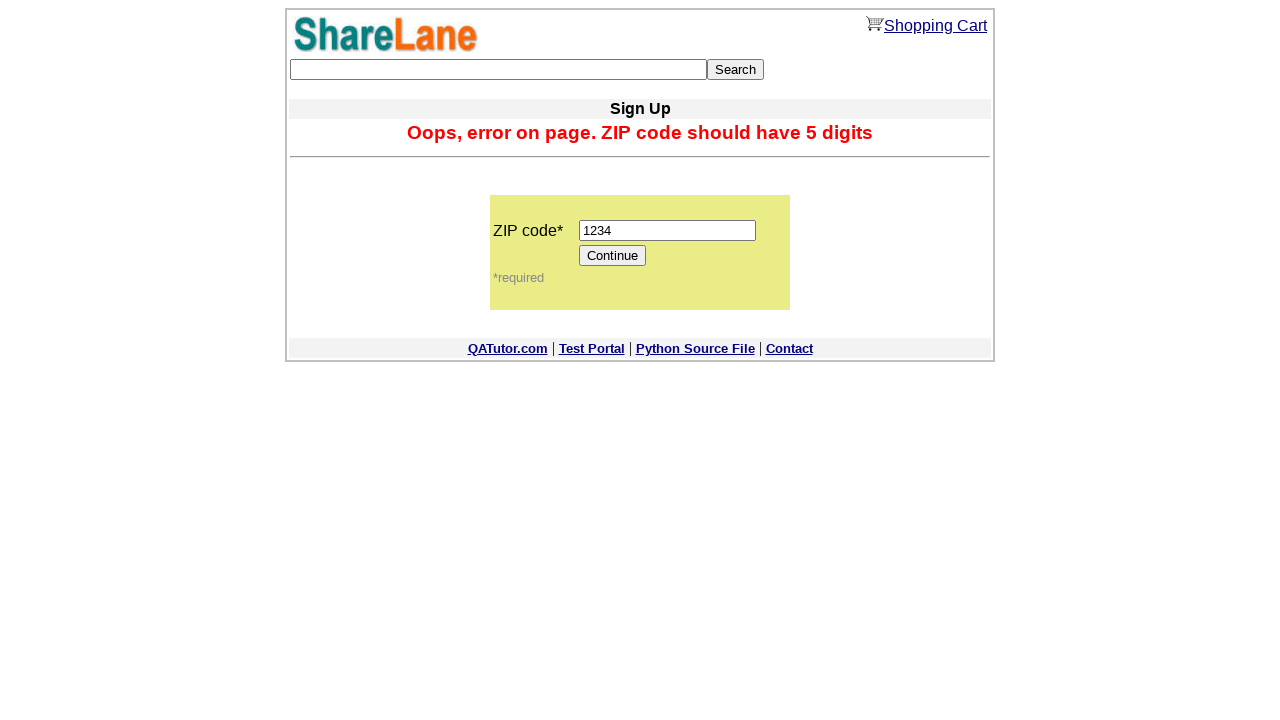

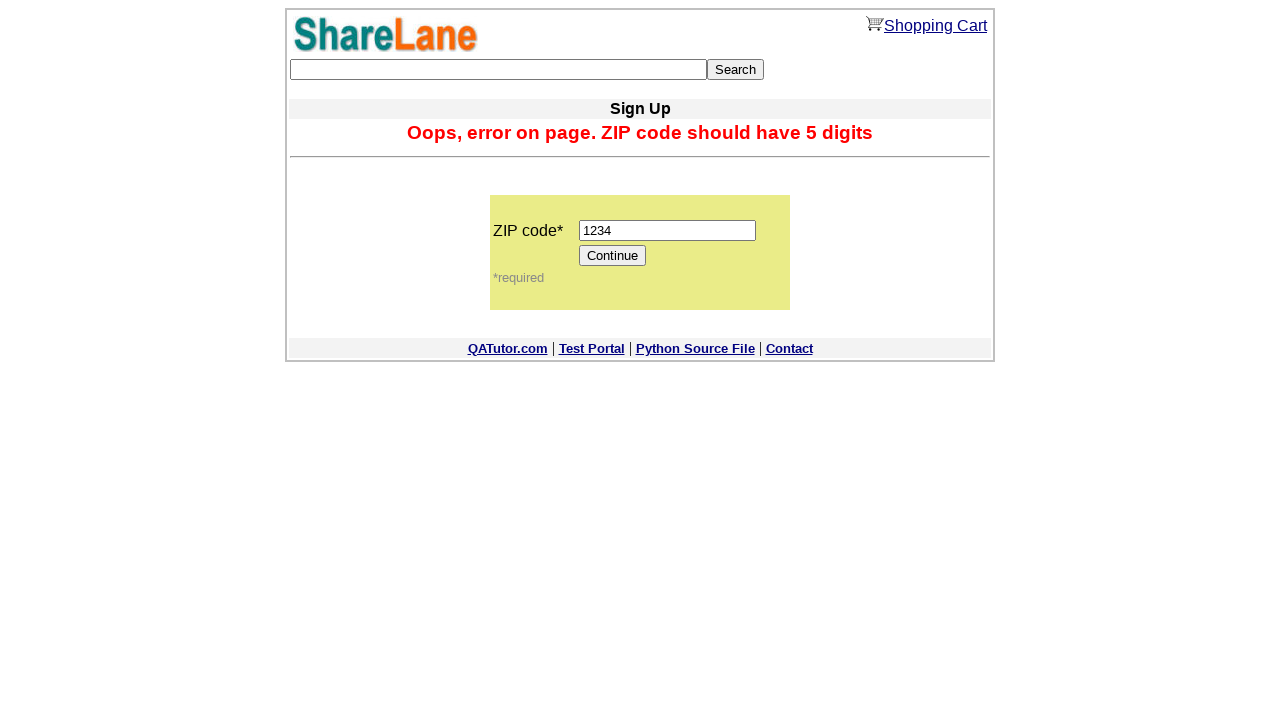